Tests double-click functionality on a button and verifies that the correct confirmation message appears after the double-click action

Starting URL: https://demoqa.com/buttons

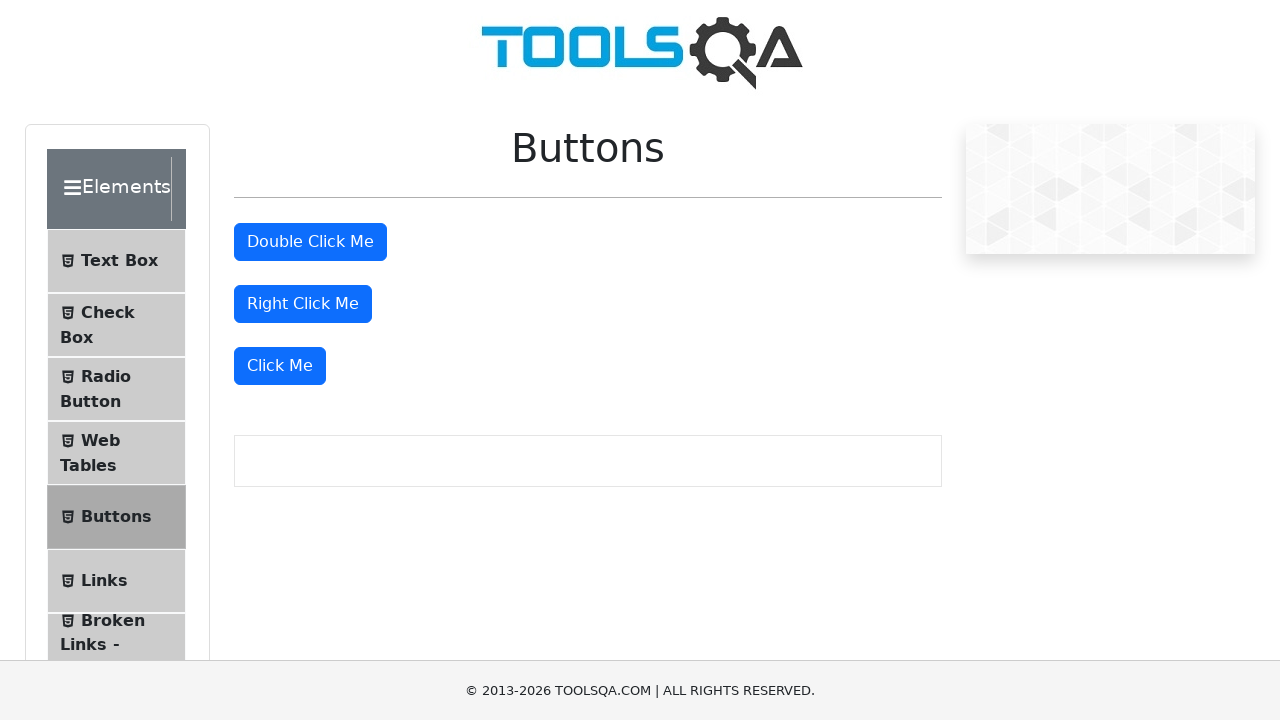

Scrolled down 100px to ensure button is visible
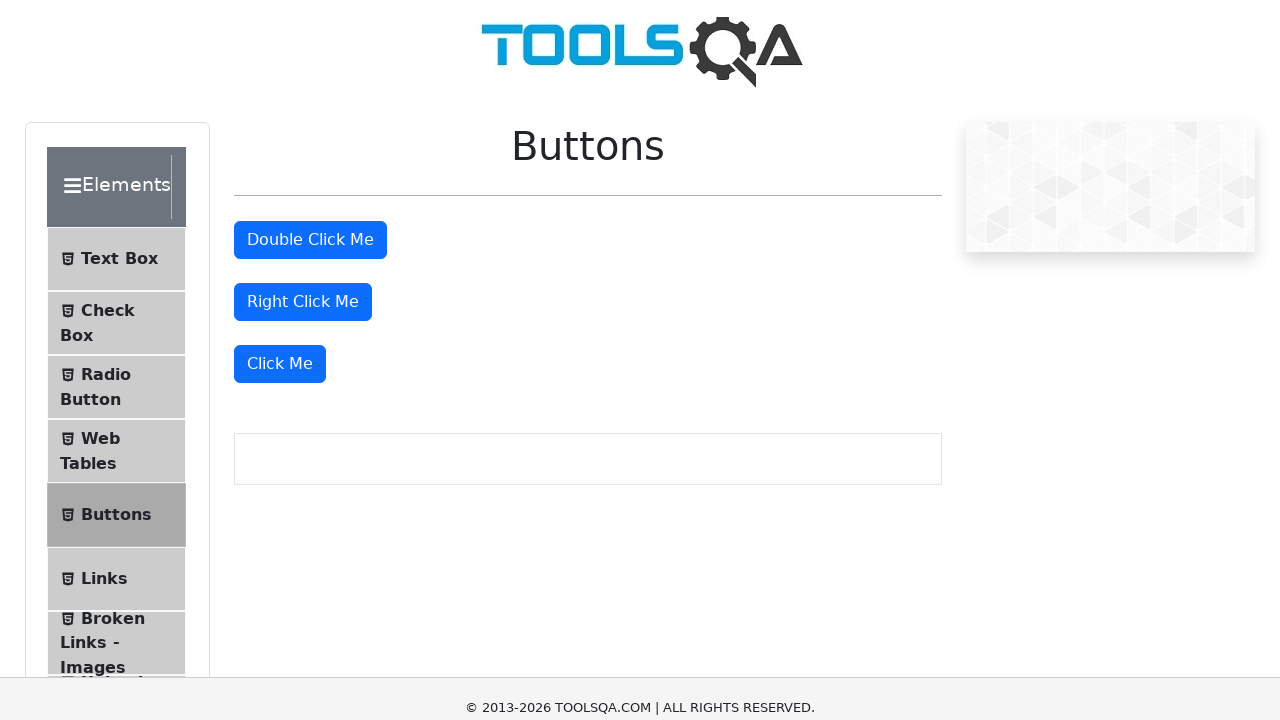

Double-clicked on the double-click button at (310, 142) on #doubleClickBtn
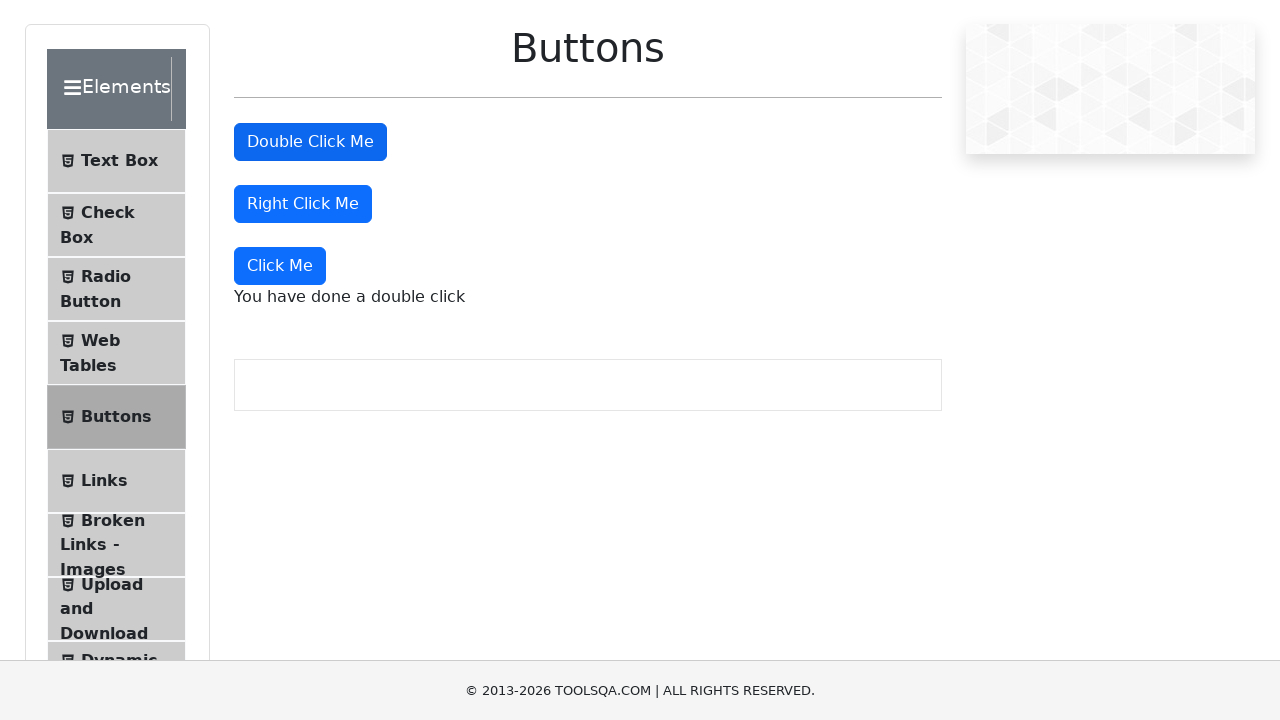

Double-click confirmation message appeared
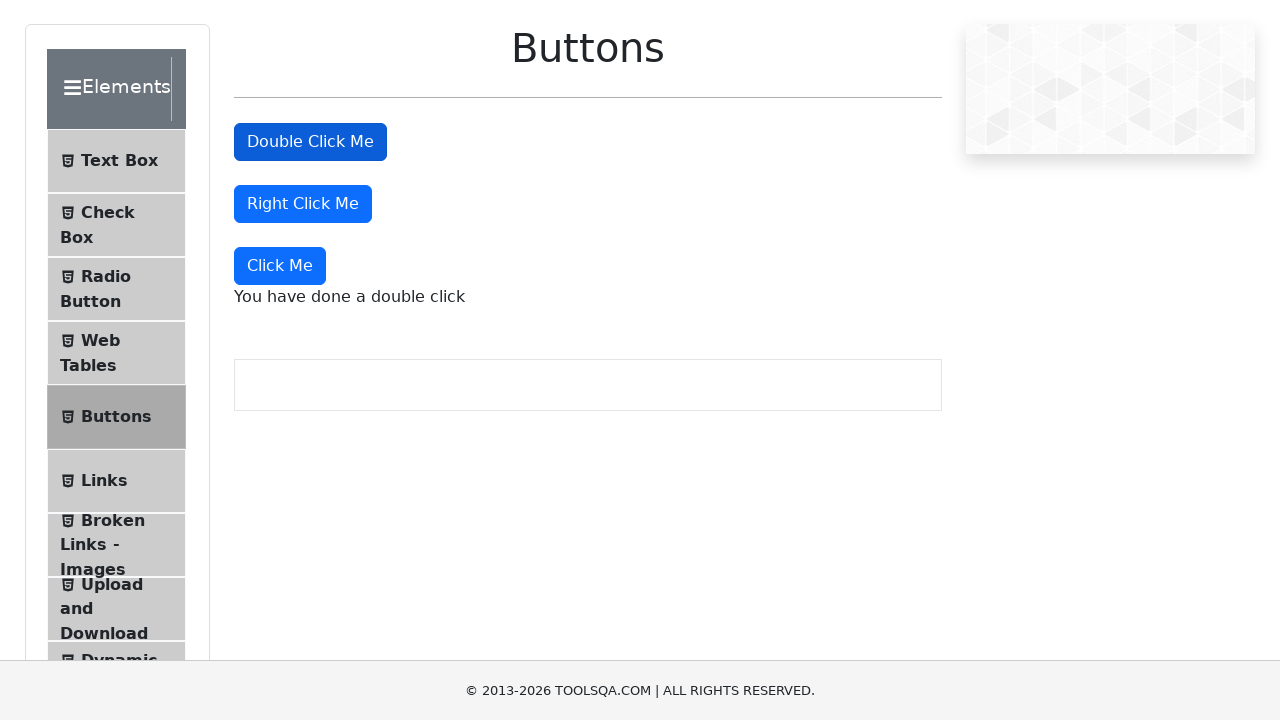

Retrieved double-click message text content
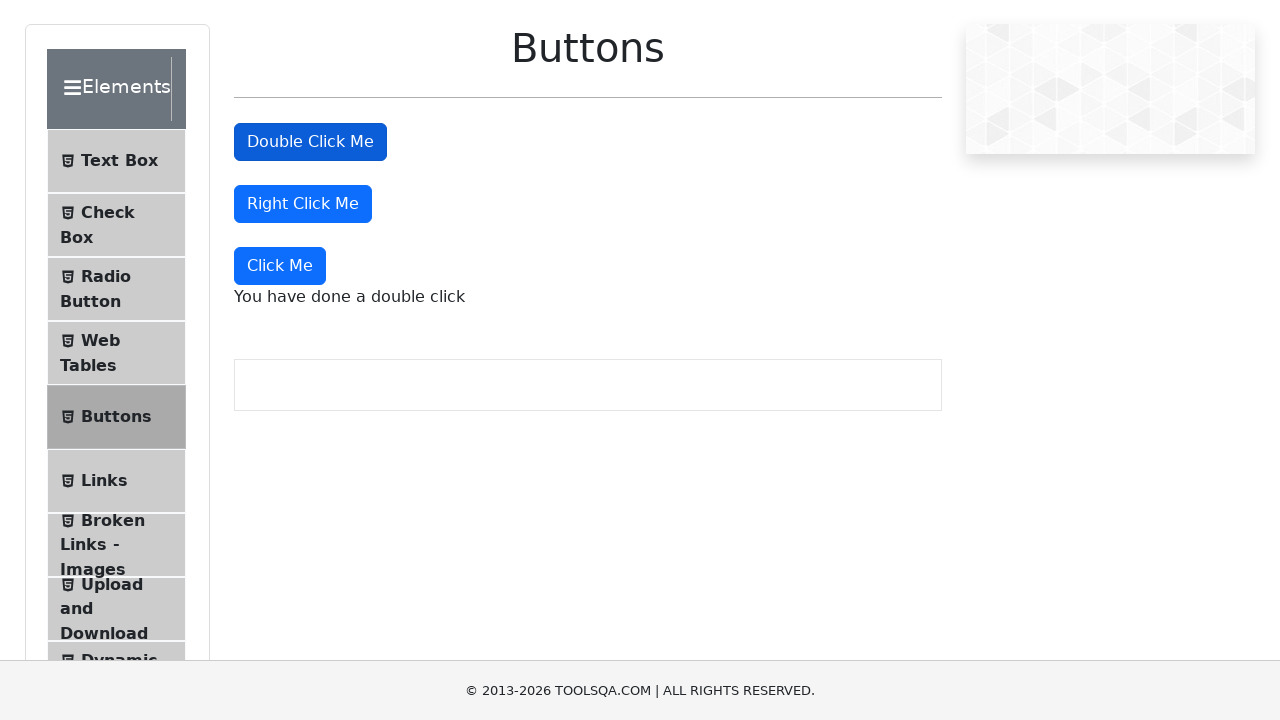

Verified message content: 'You have done a double click'
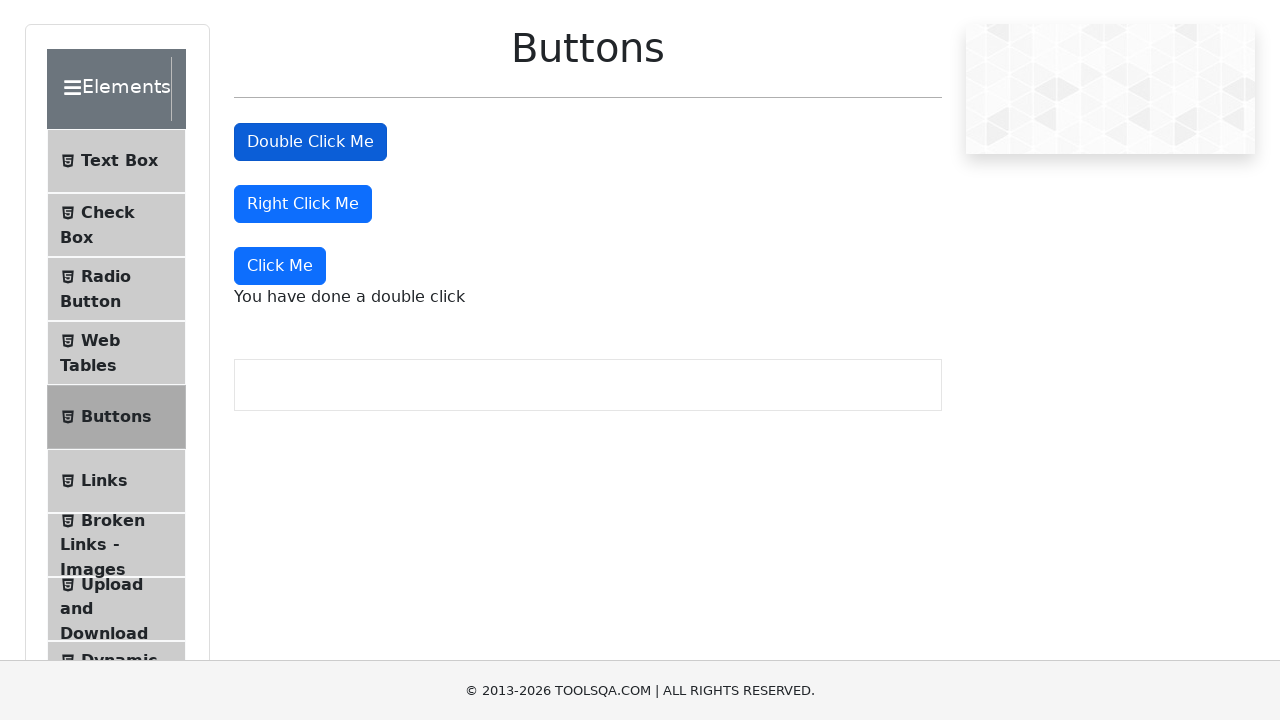

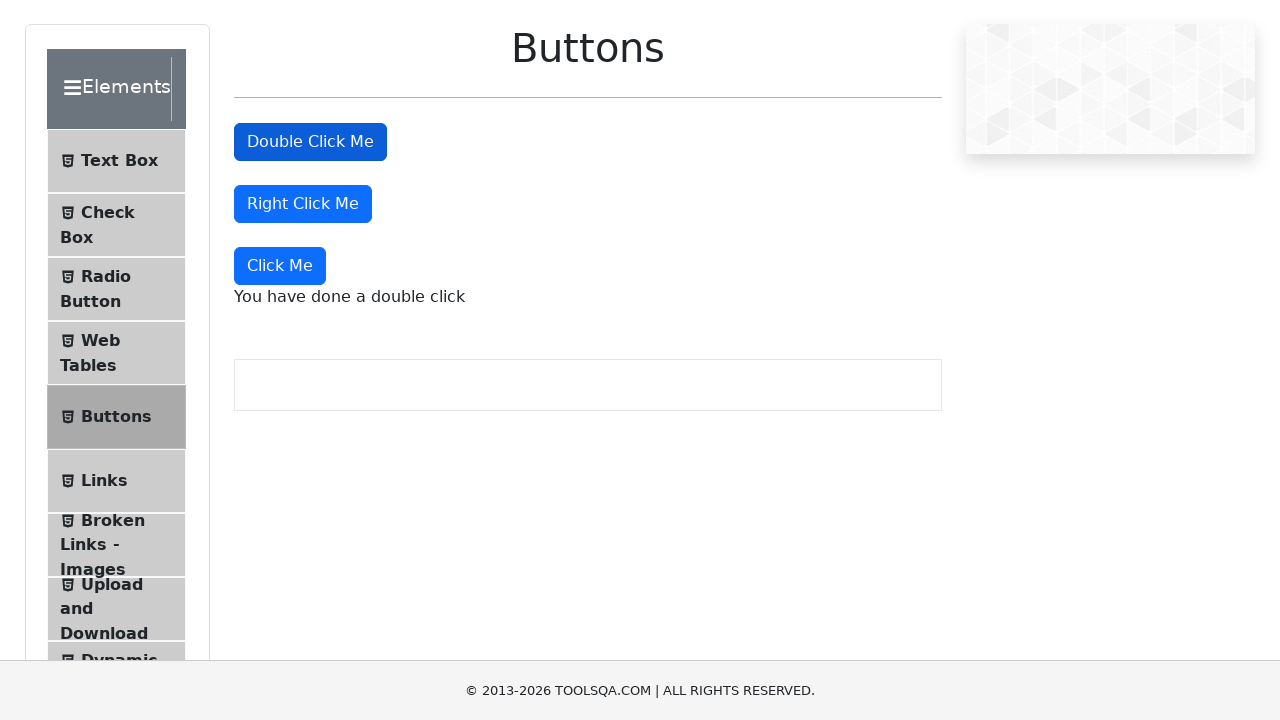